Tests drag and drop functionality by dragging two draggable elements and dropping them into their respective drop zones

Starting URL: https://testpages.herokuapp.com/styled/drag-drop-javascript.html

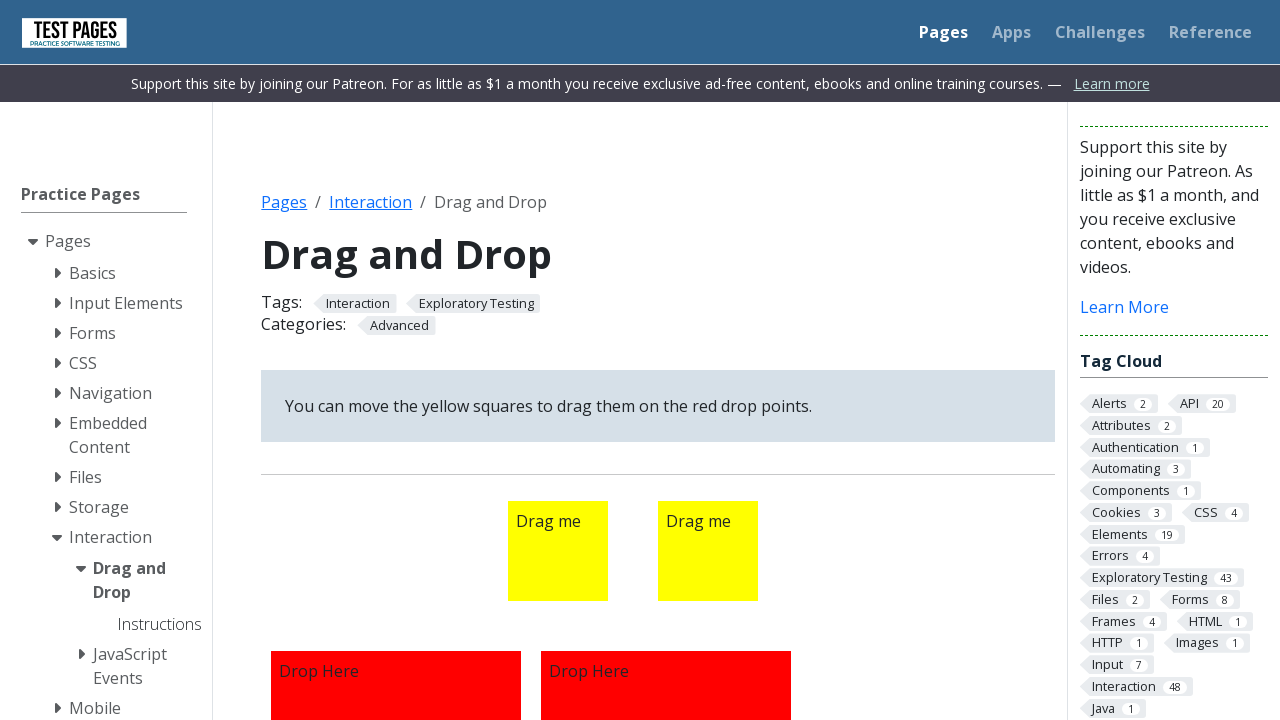

Navigated to drag and drop test page
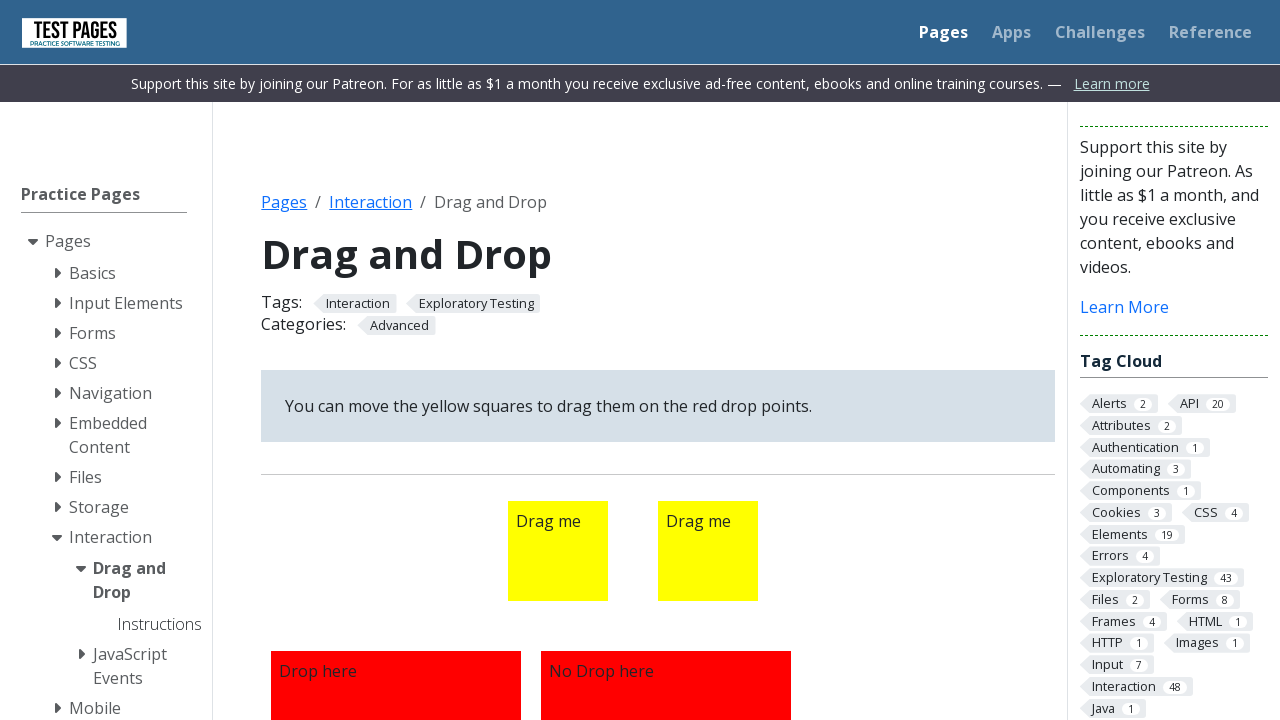

Located first draggable element (#draggable2)
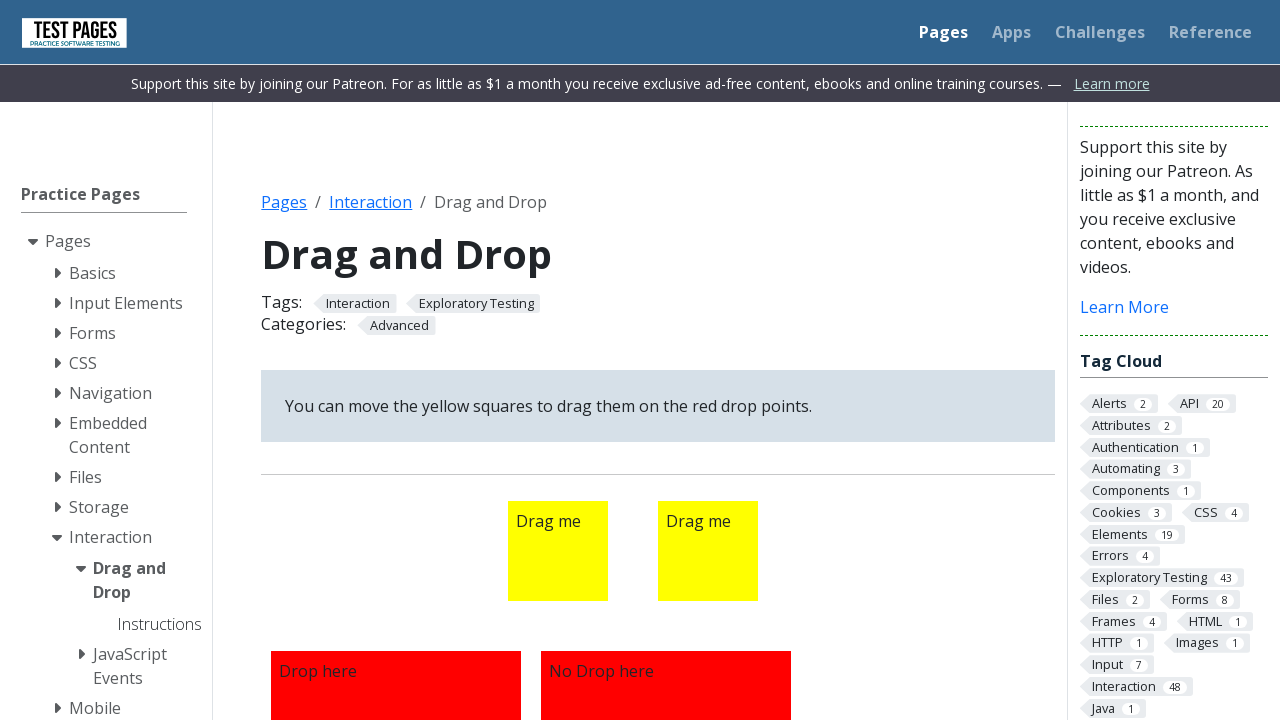

Located second draggable element (#draggable1)
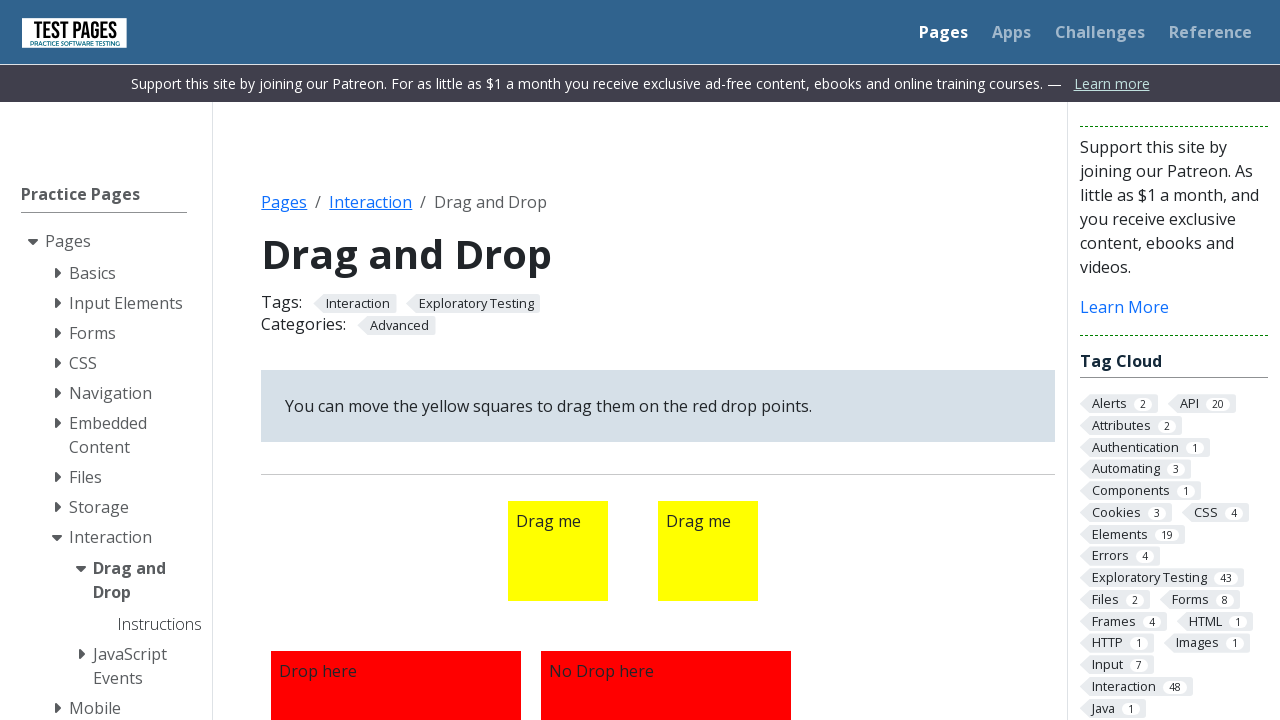

Located first drop zone (#droppable1)
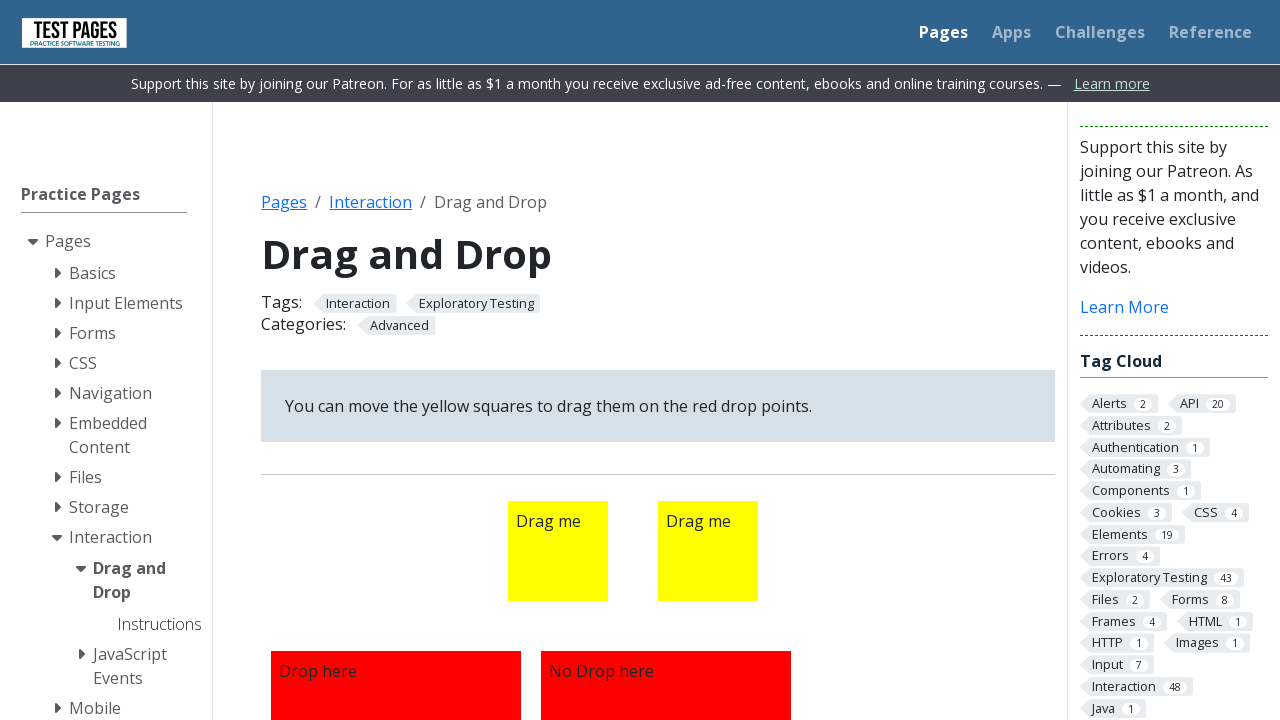

Located second drop zone (#droppable2)
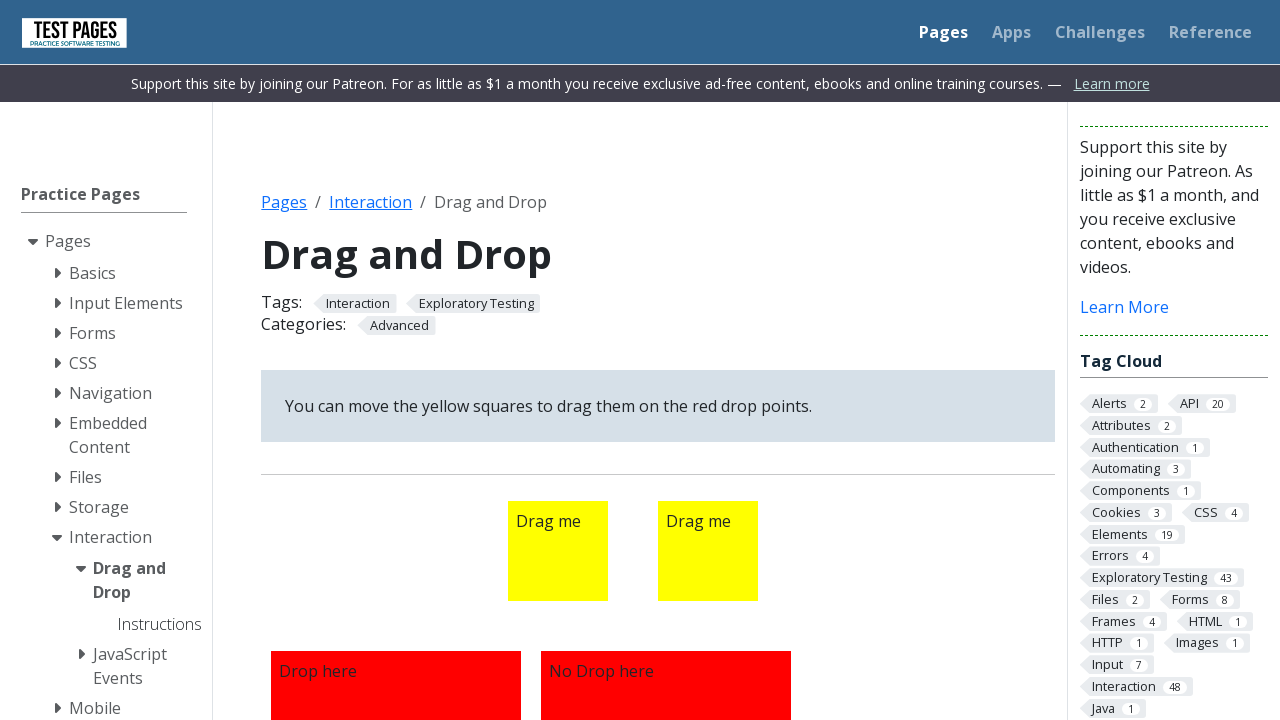

Dragged first draggable element to first drop zone at (396, 595)
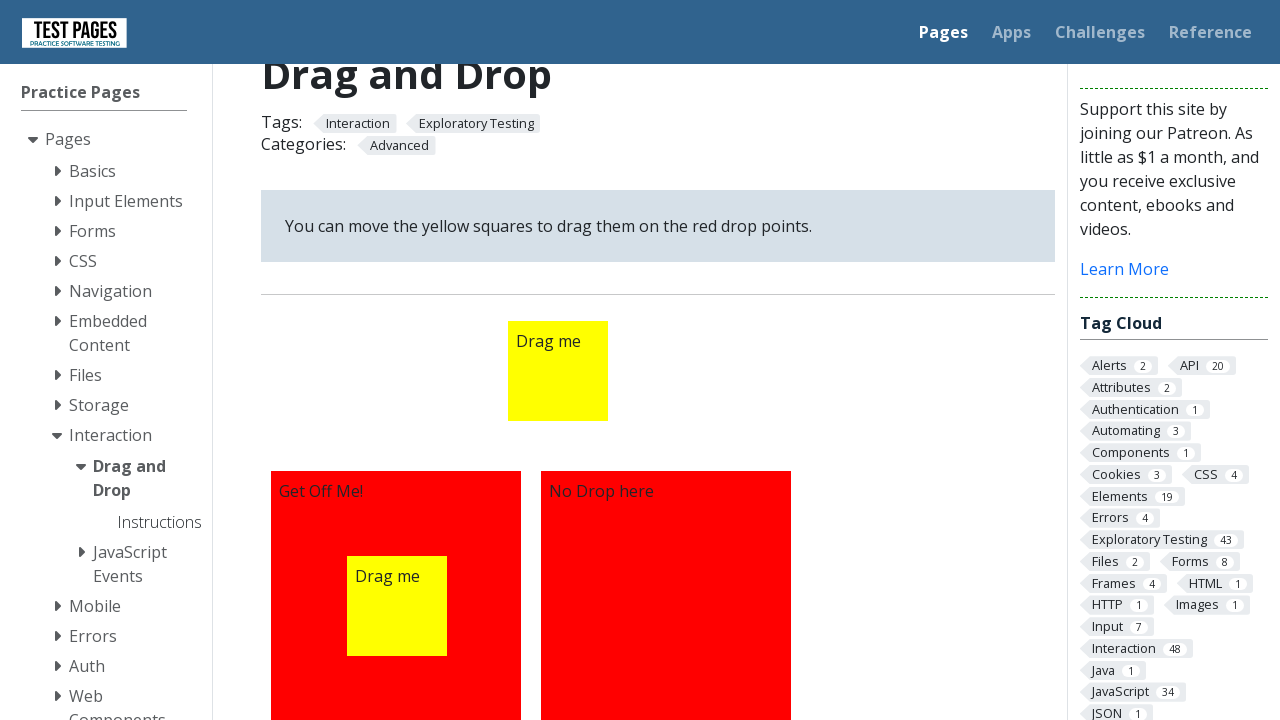

Dragged second draggable element to second drop zone at (666, 595)
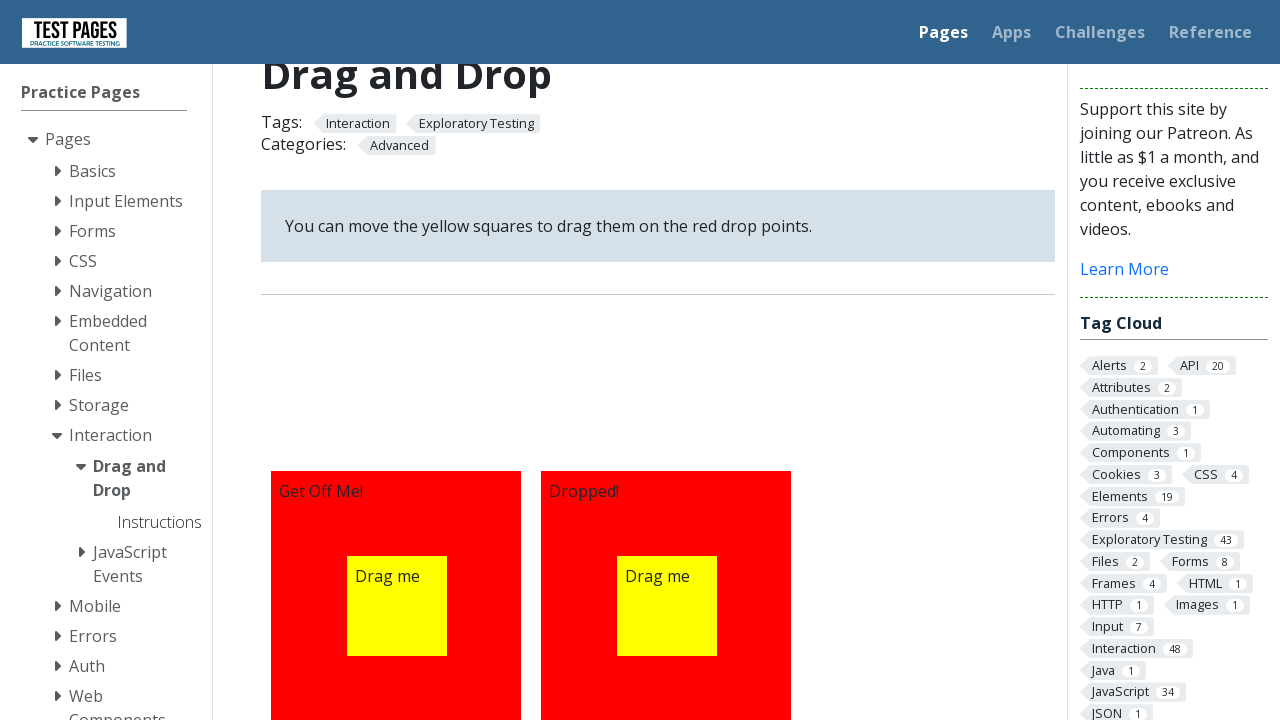

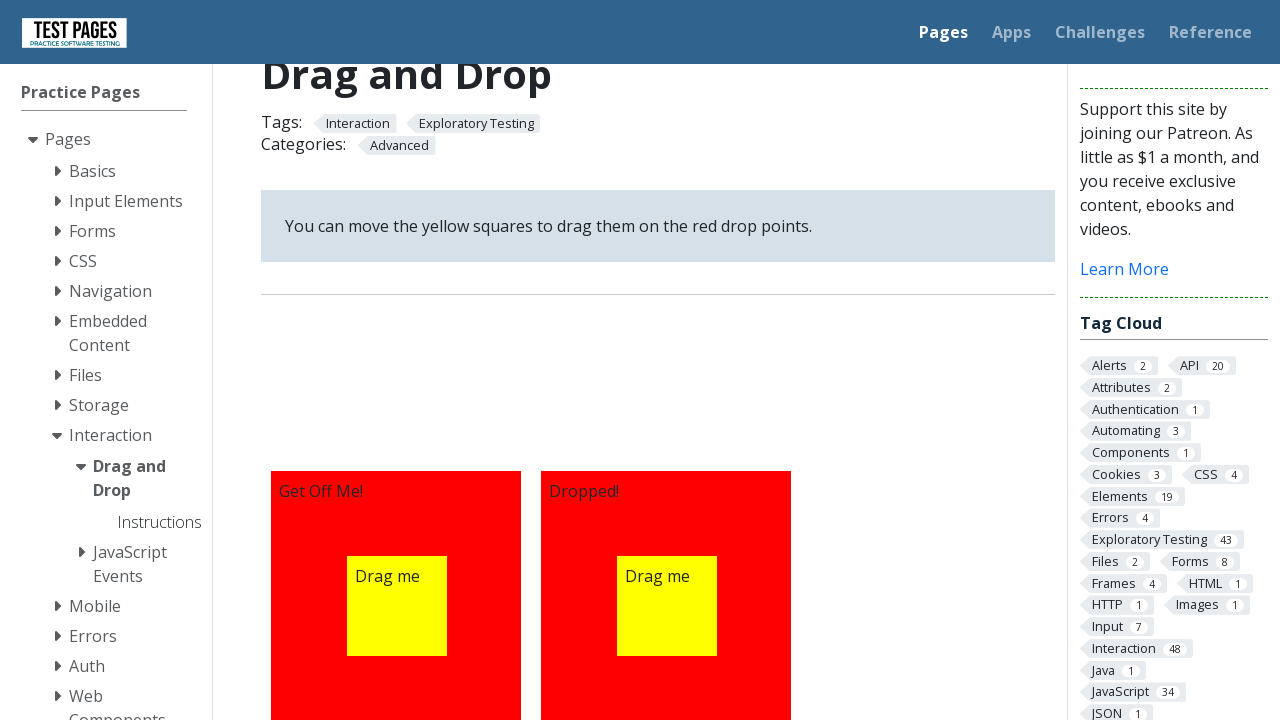